Navigates to DemoBlaze homepage and waits for full page content to be available

Starting URL: https://www.demoblaze.com/index.html

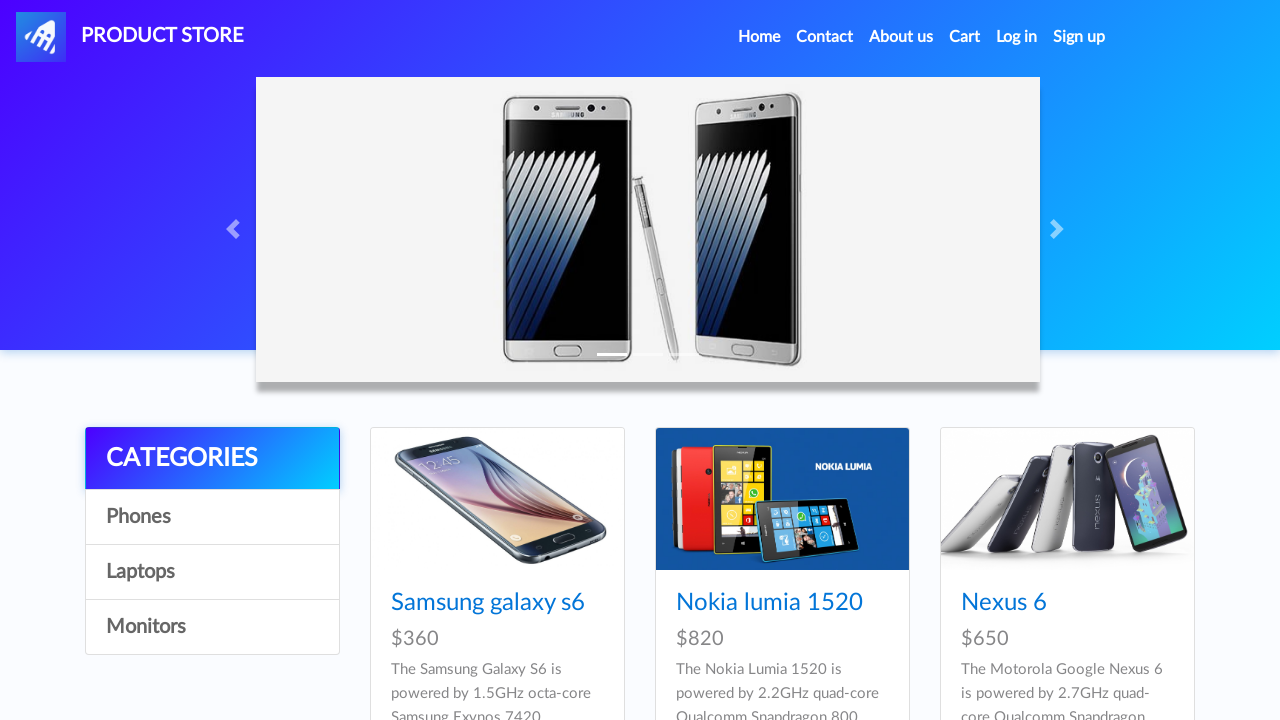

Waited for DemoBlaze homepage to fully load (networkidle state)
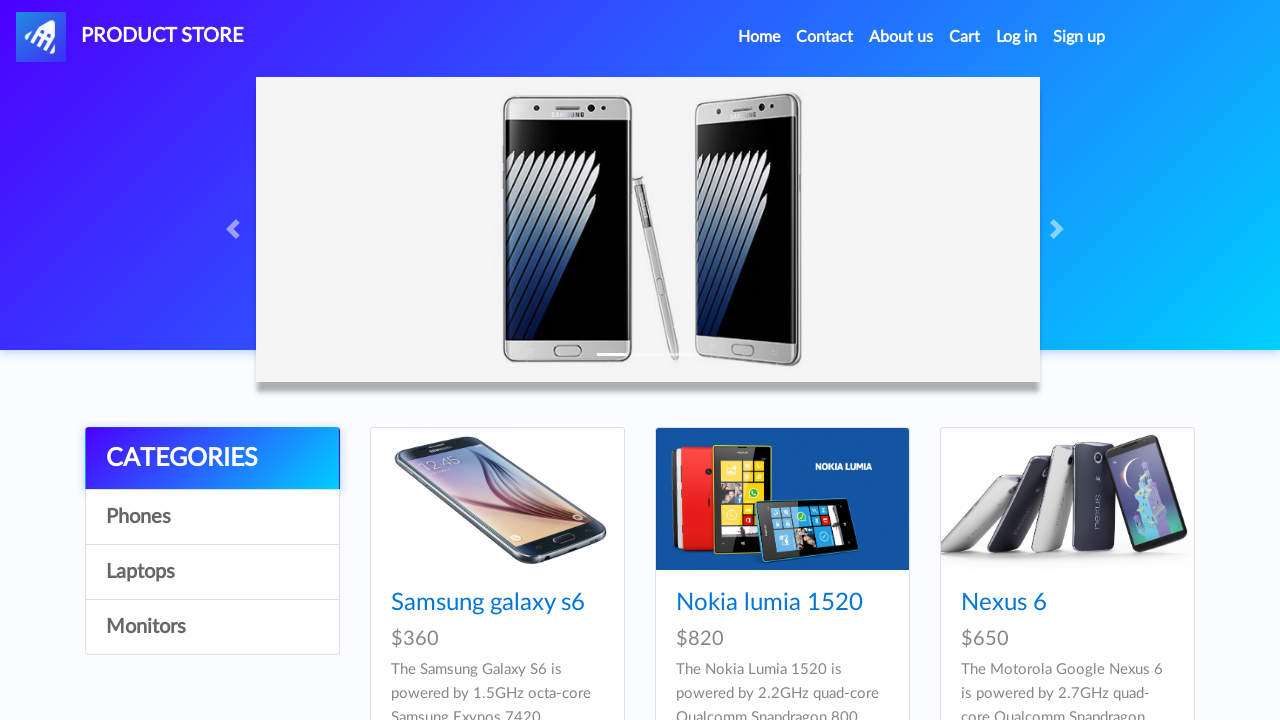

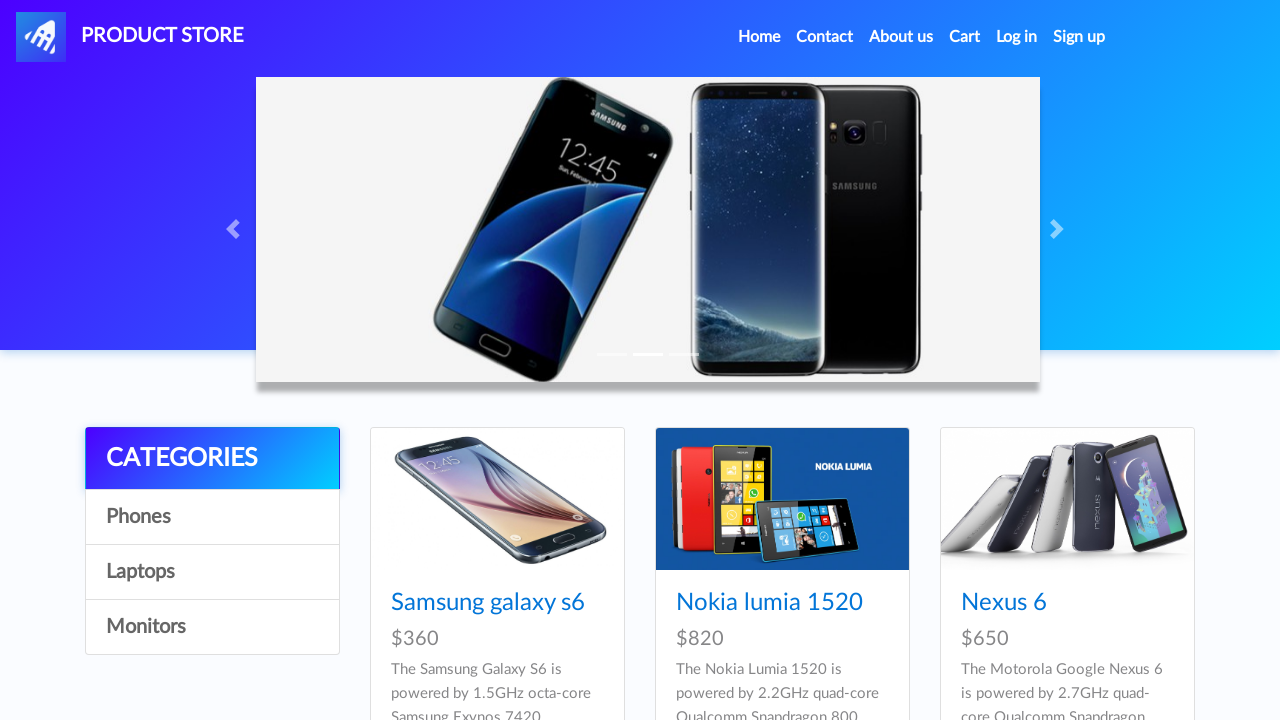